Tests the search functionality on a products offers page by entering "Rice" in the search field and filtering results

Starting URL: https://rahulshettyacademy.com/seleniumPractise/#/offers

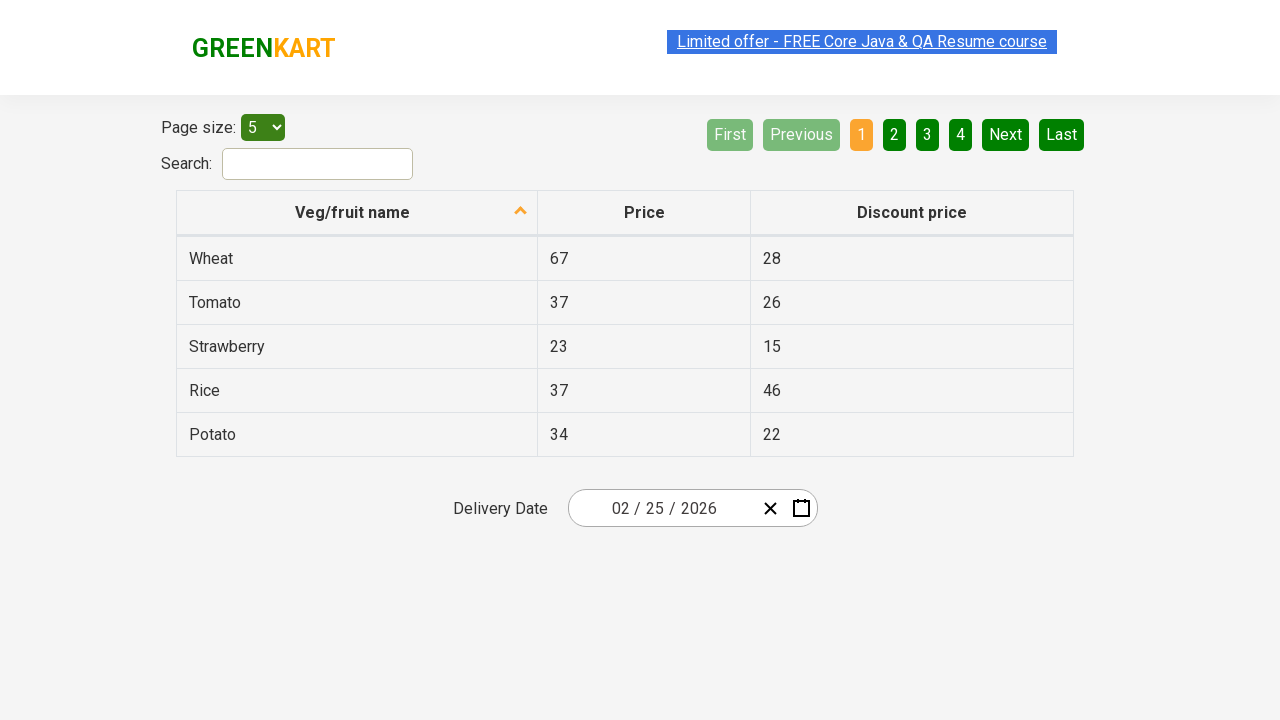

Filled search field with 'Rice' on #search-field
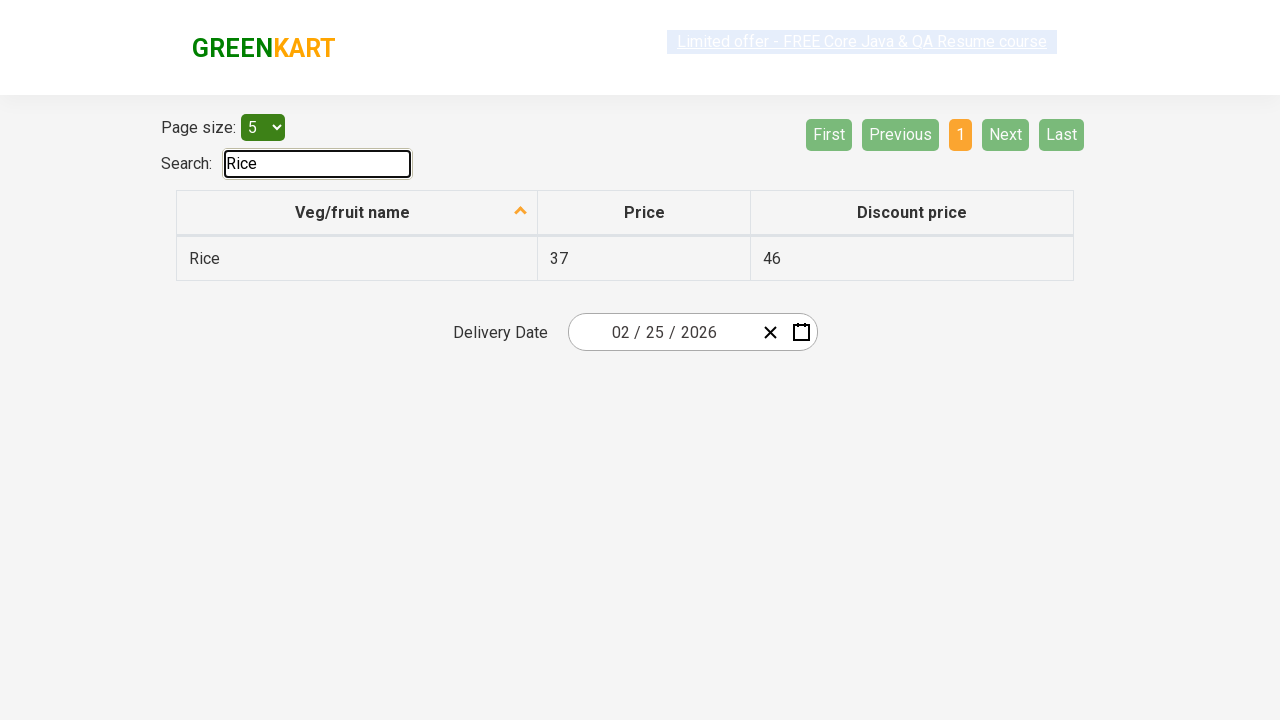

Filtered search results appeared for 'Rice'
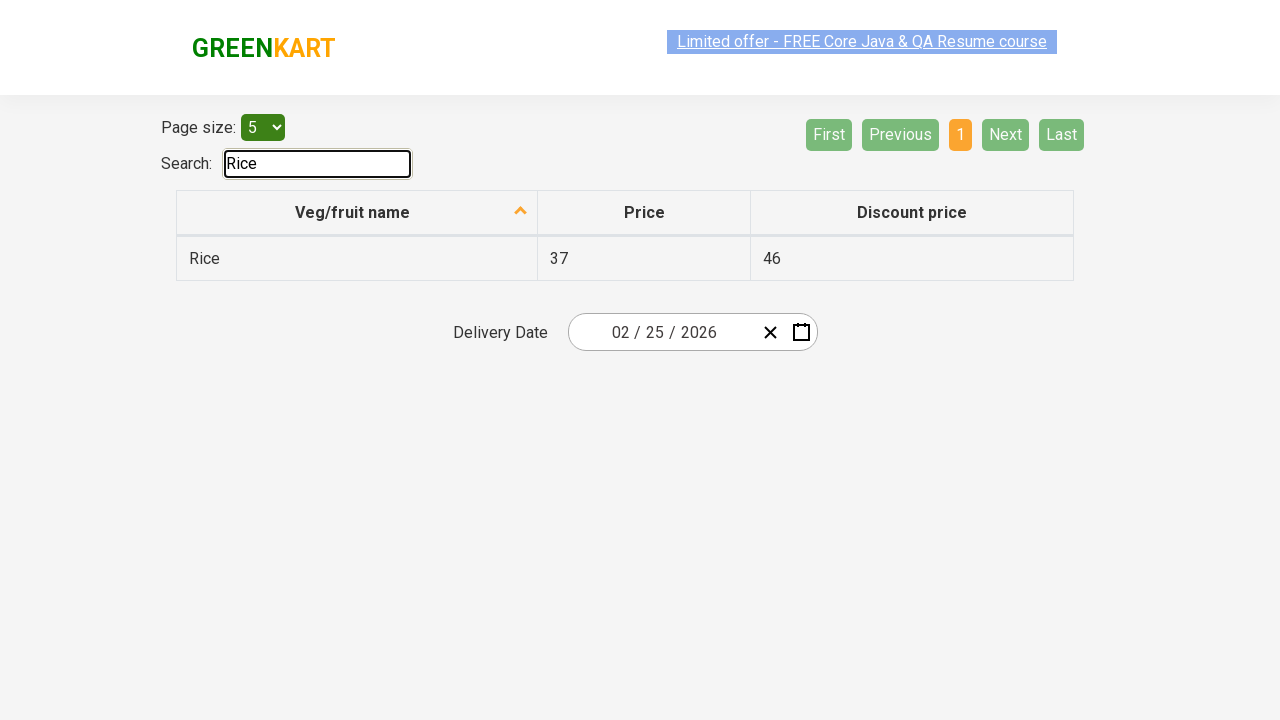

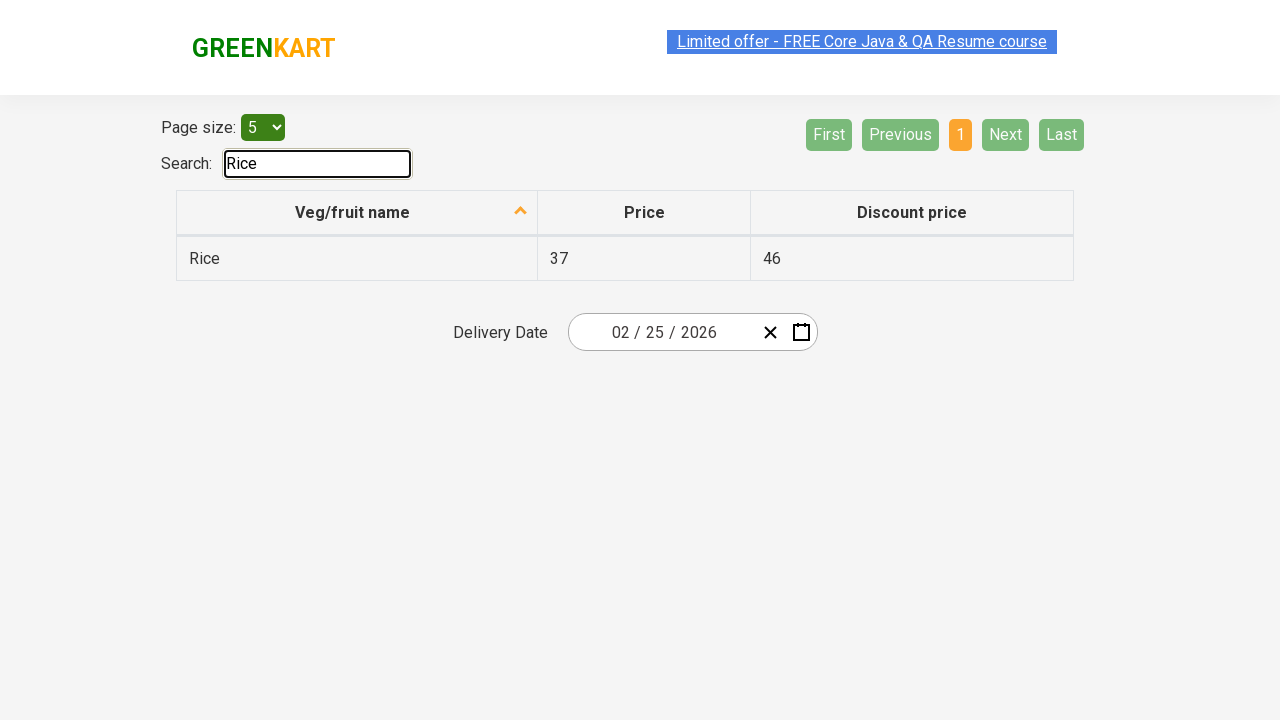